Tests form submission on DemoQA website by navigating to the Text Box section, filling out user information fields, and submitting the form

Starting URL: https://demoqa.com/

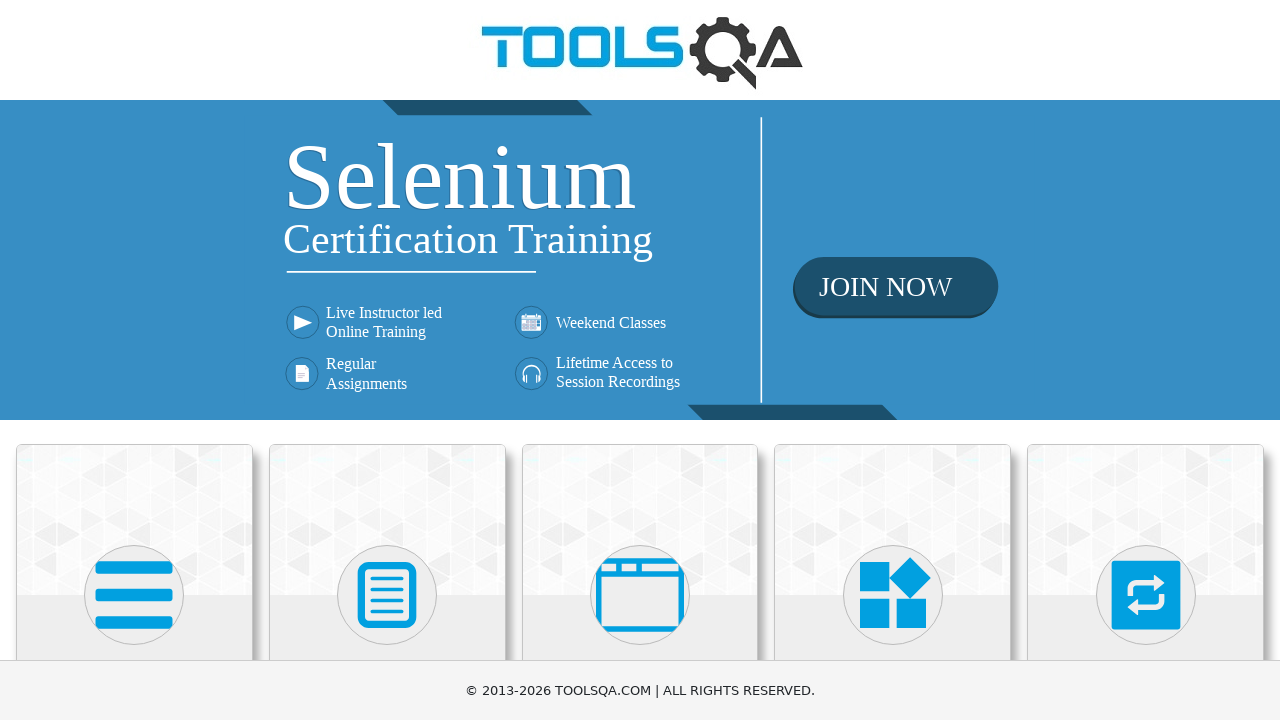

Clicked on Elements menu
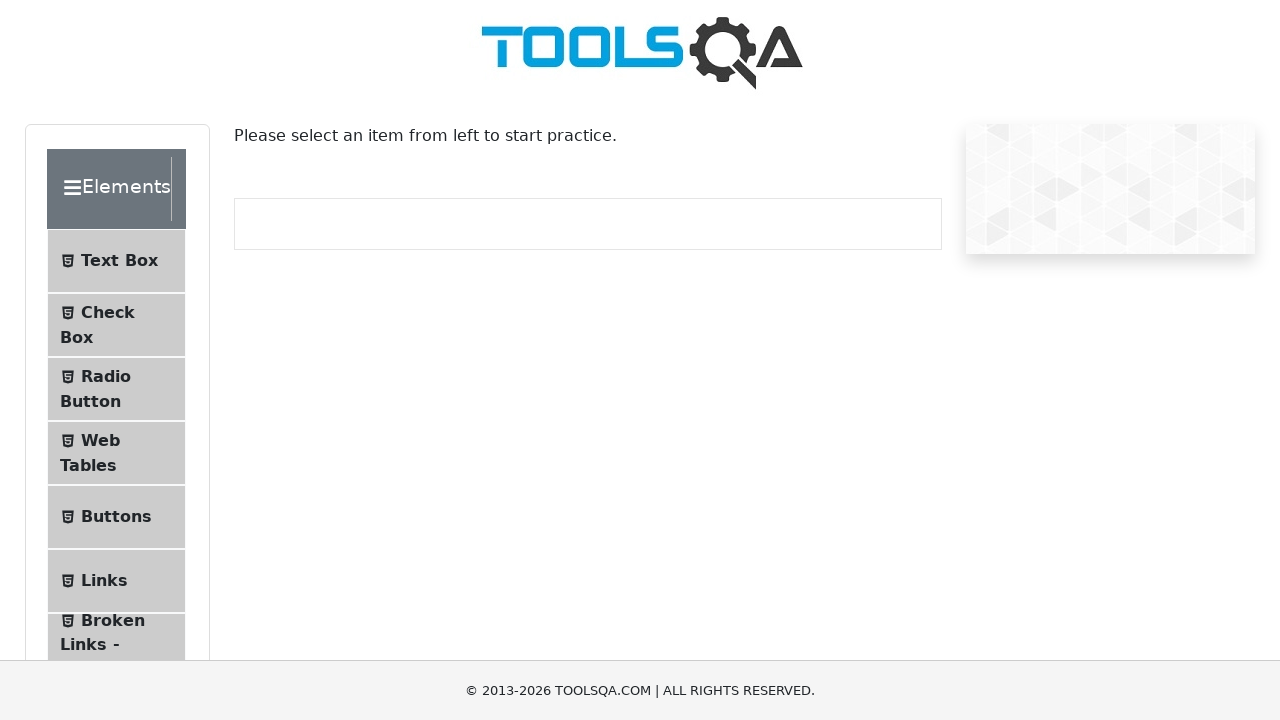

Clicked on Text Box submenu at (119, 261) on xpath=//span[text()='Text Box']
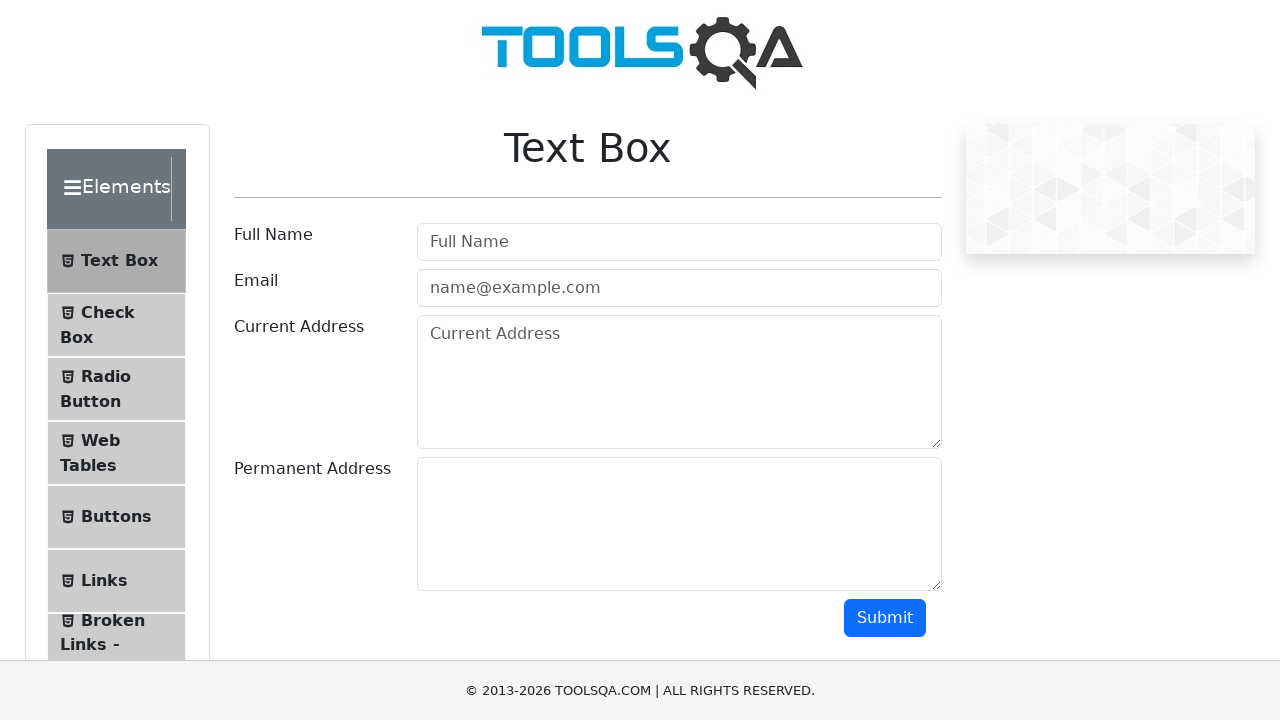

Filled name field with 'John Doe' on #userName
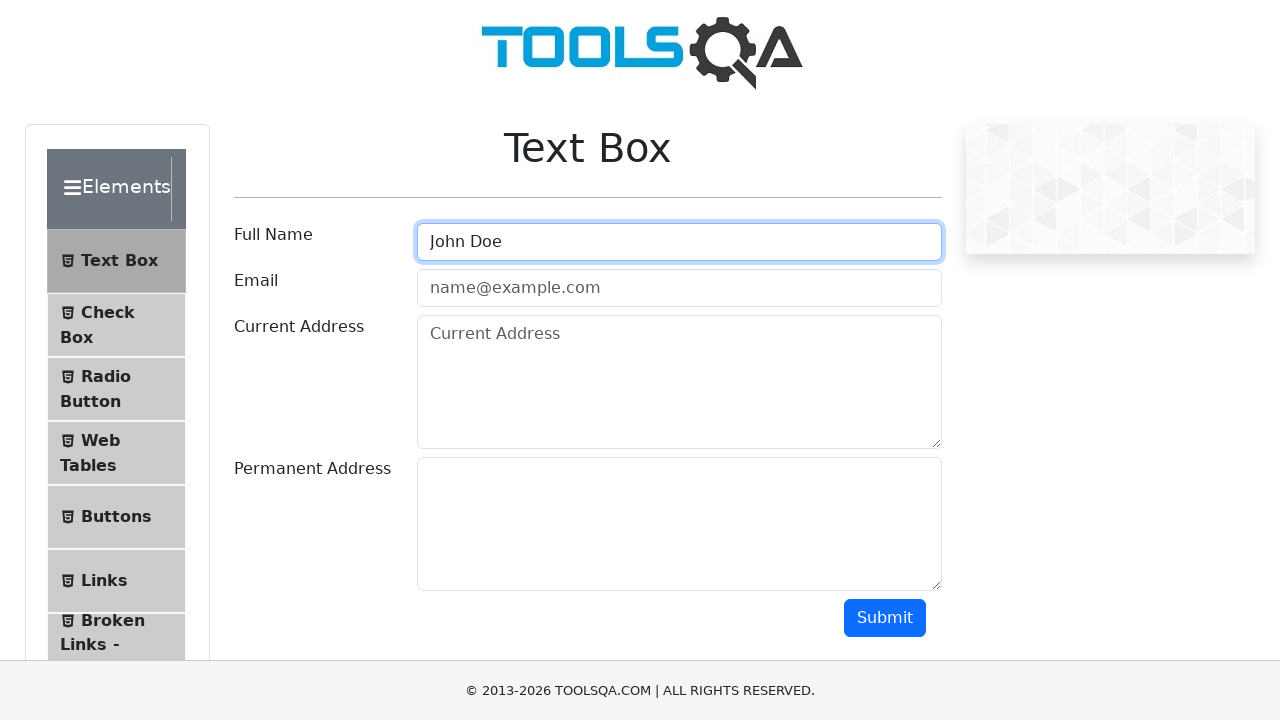

Filled email field with 'johndoe@example.com' on #userEmail
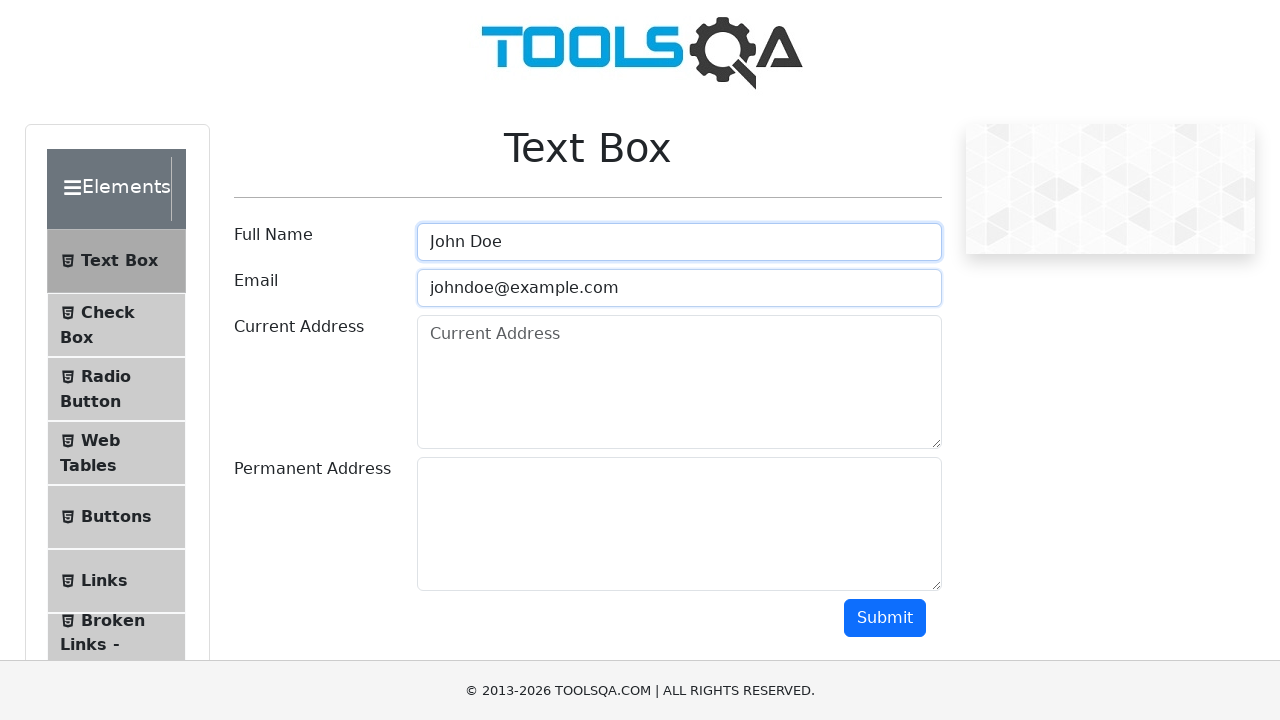

Filled current address field with '123 Main Street, Apt 4B' on #currentAddress
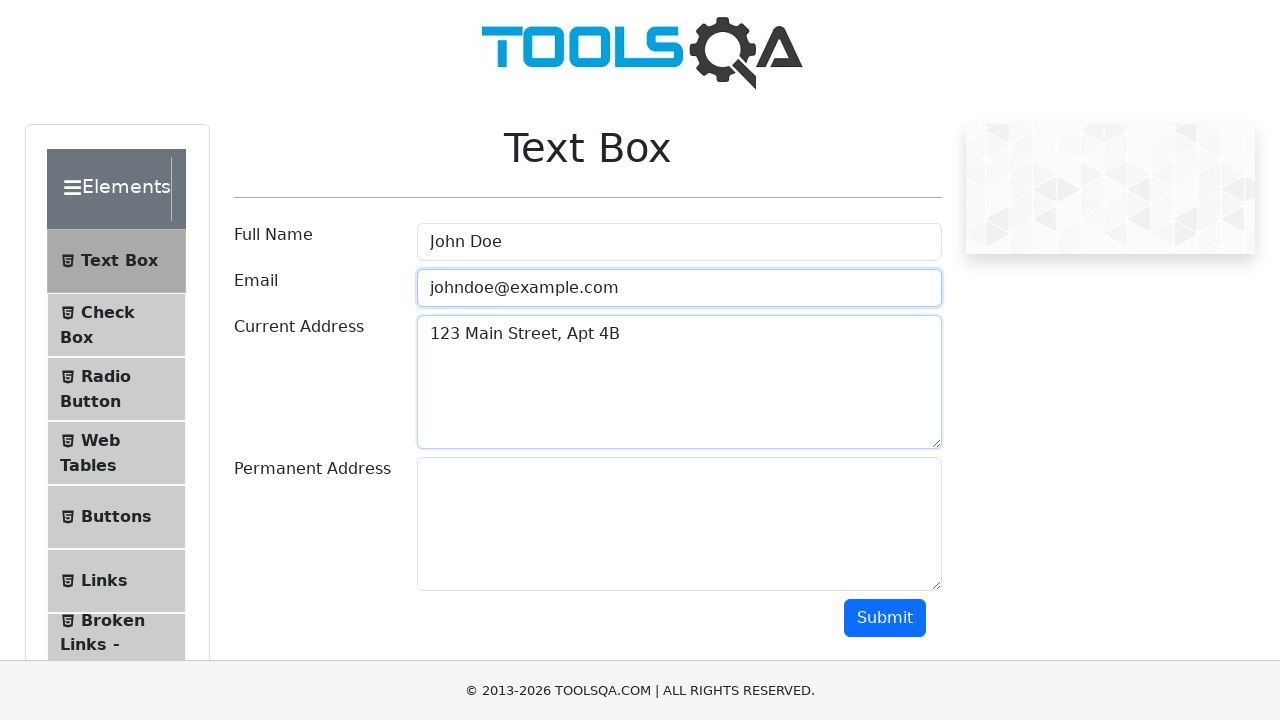

Filled permanent address field with '456 Oak Avenue, Suite 200' on #permanentAddress
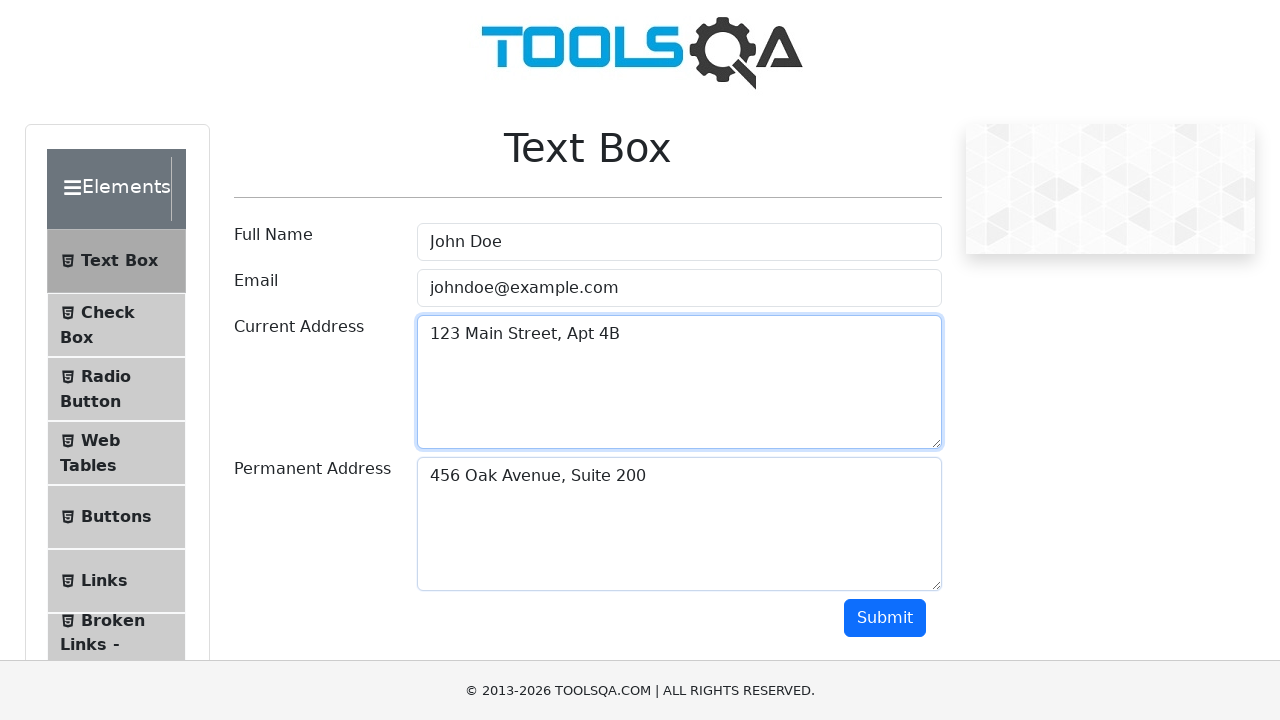

Scrolled submit button into view
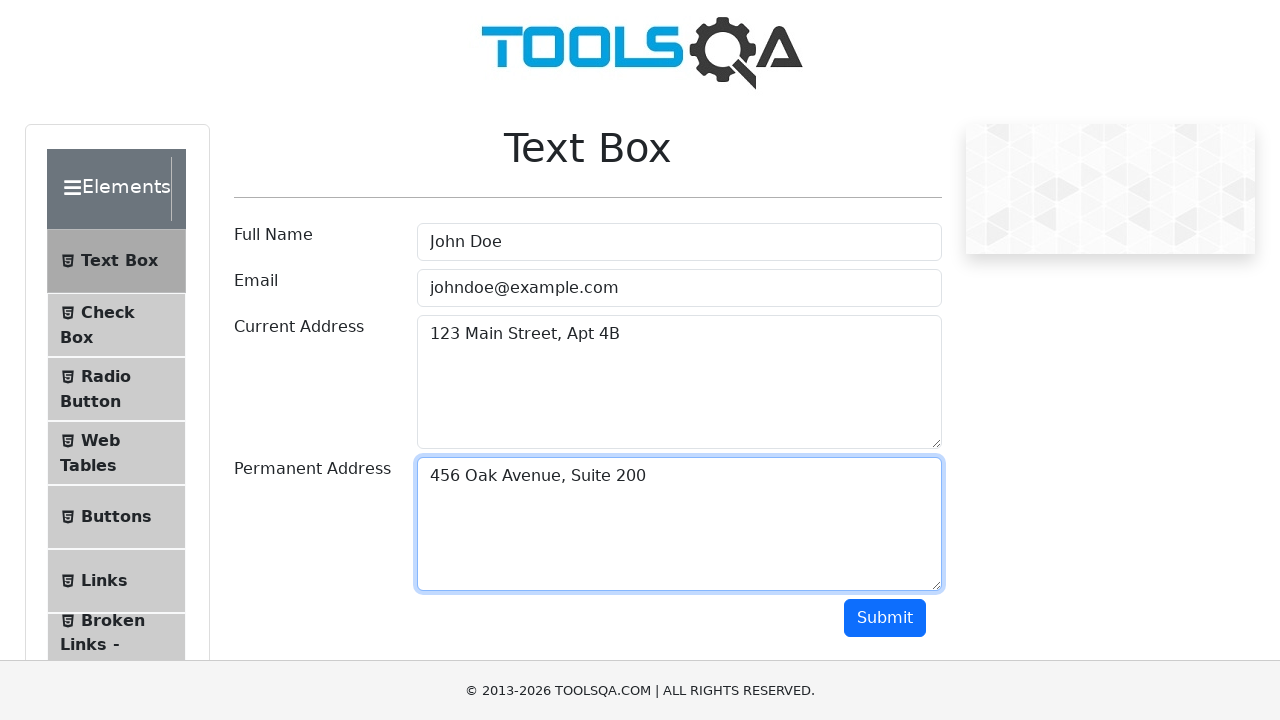

Clicked submit button to complete form submission
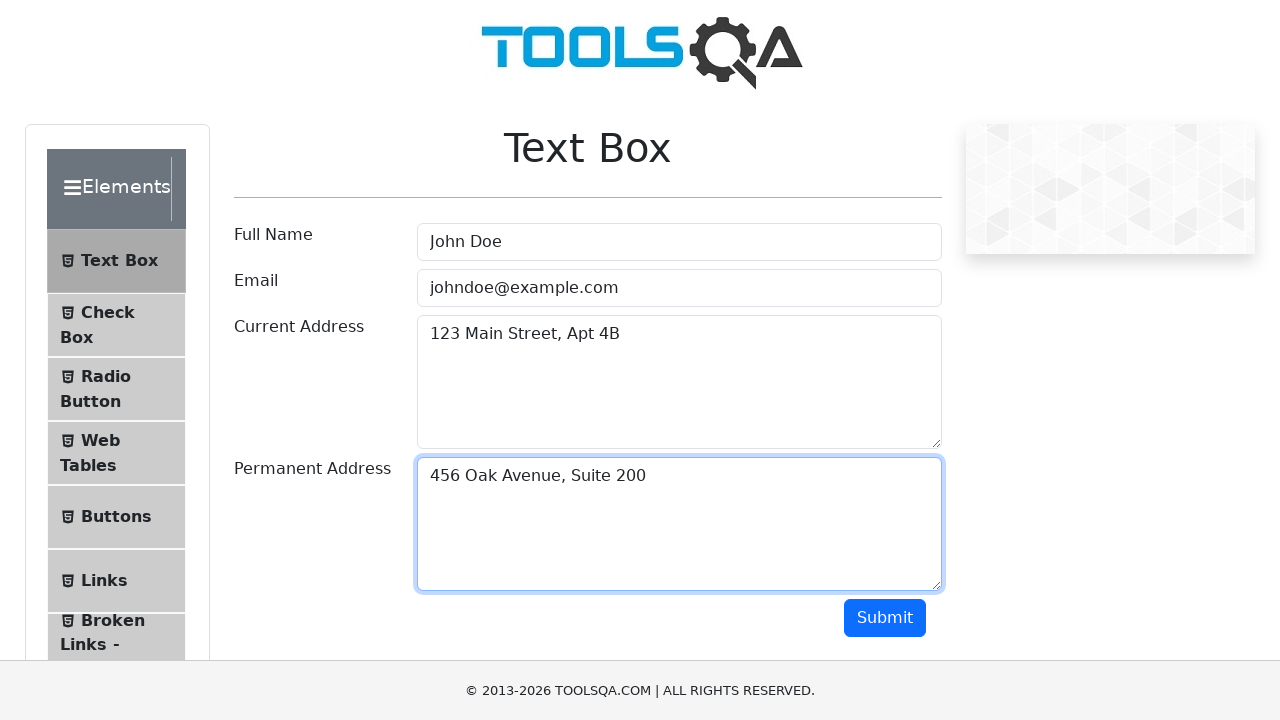

Form submission results loaded and displayed
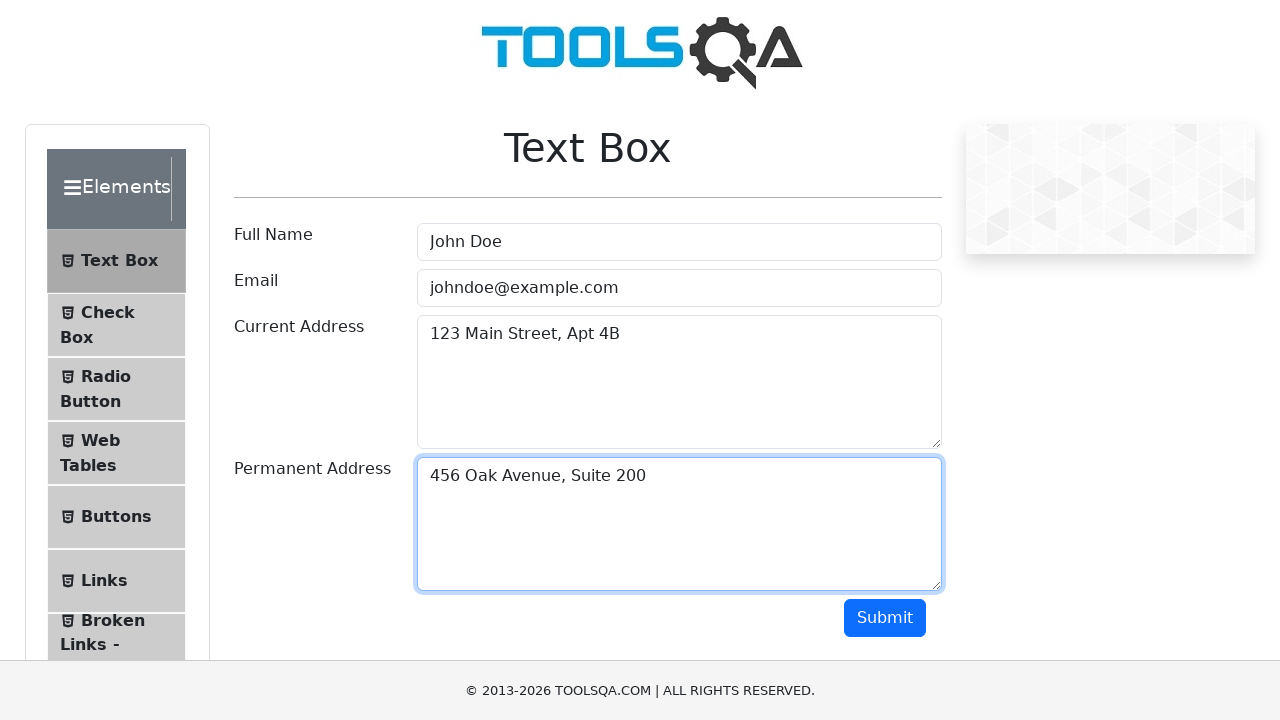

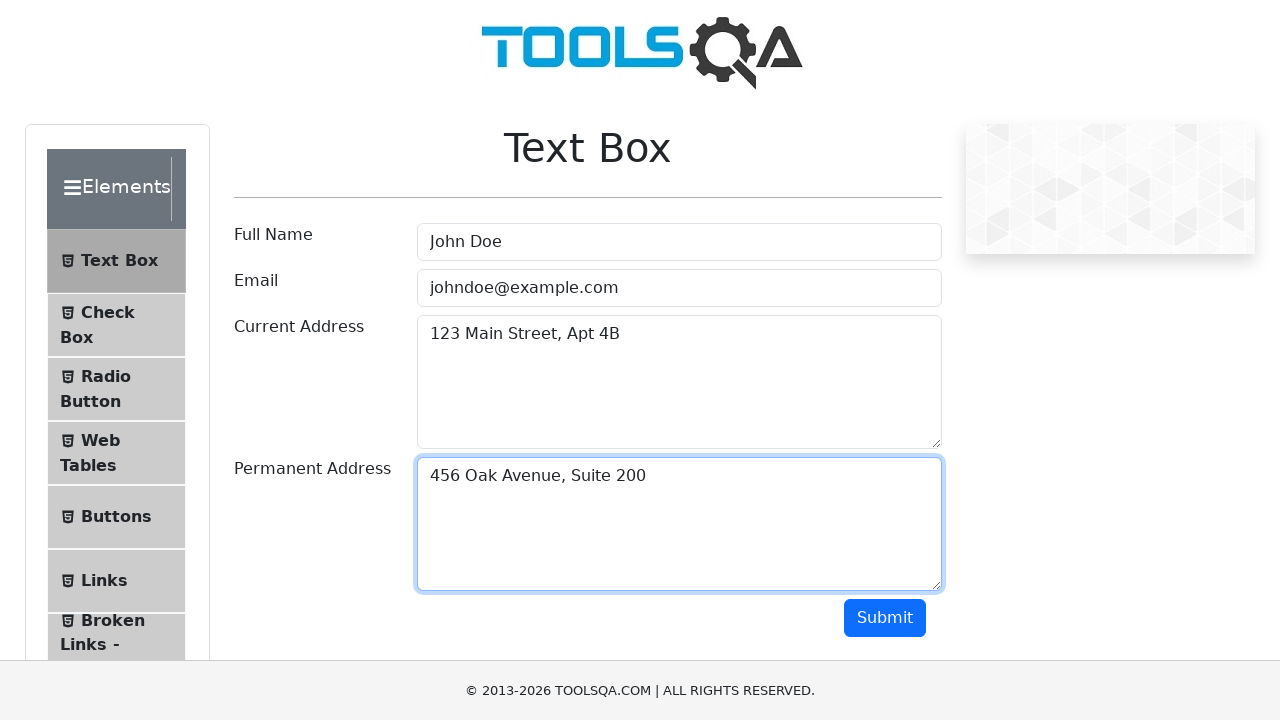